Tests that todo data persists after page reload

Starting URL: https://demo.playwright.dev/todomvc

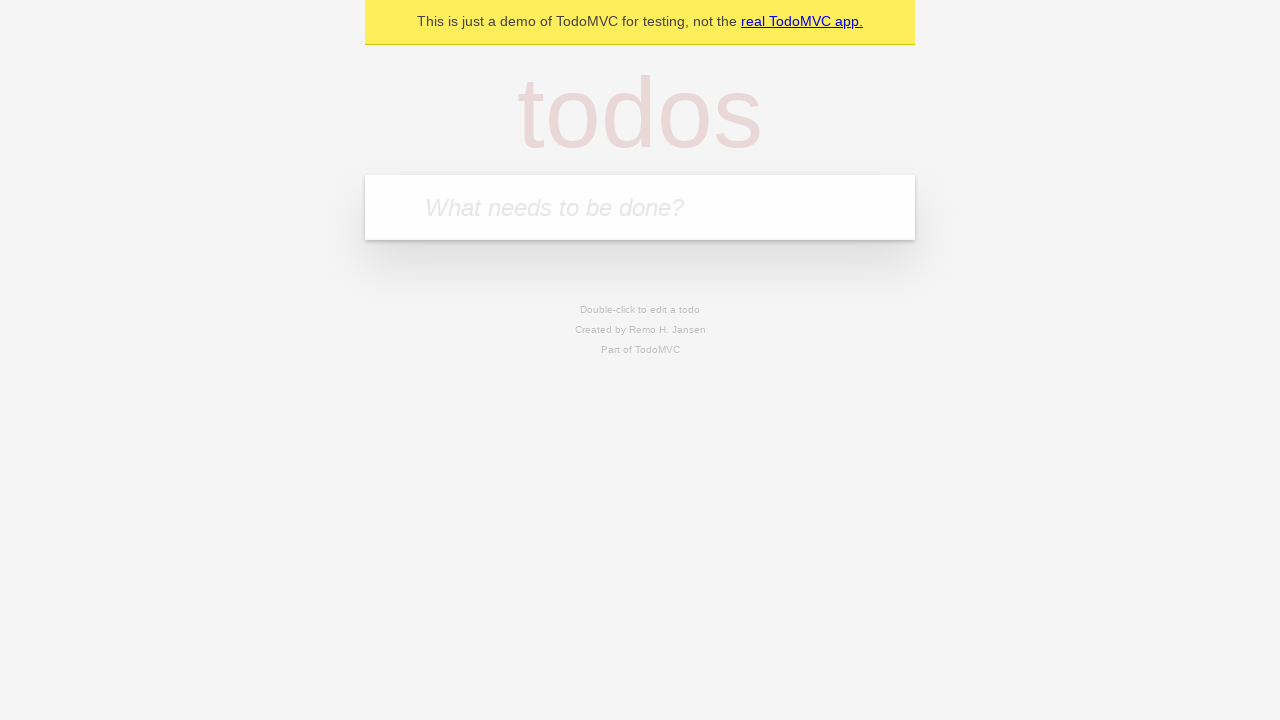

Located the todo input field
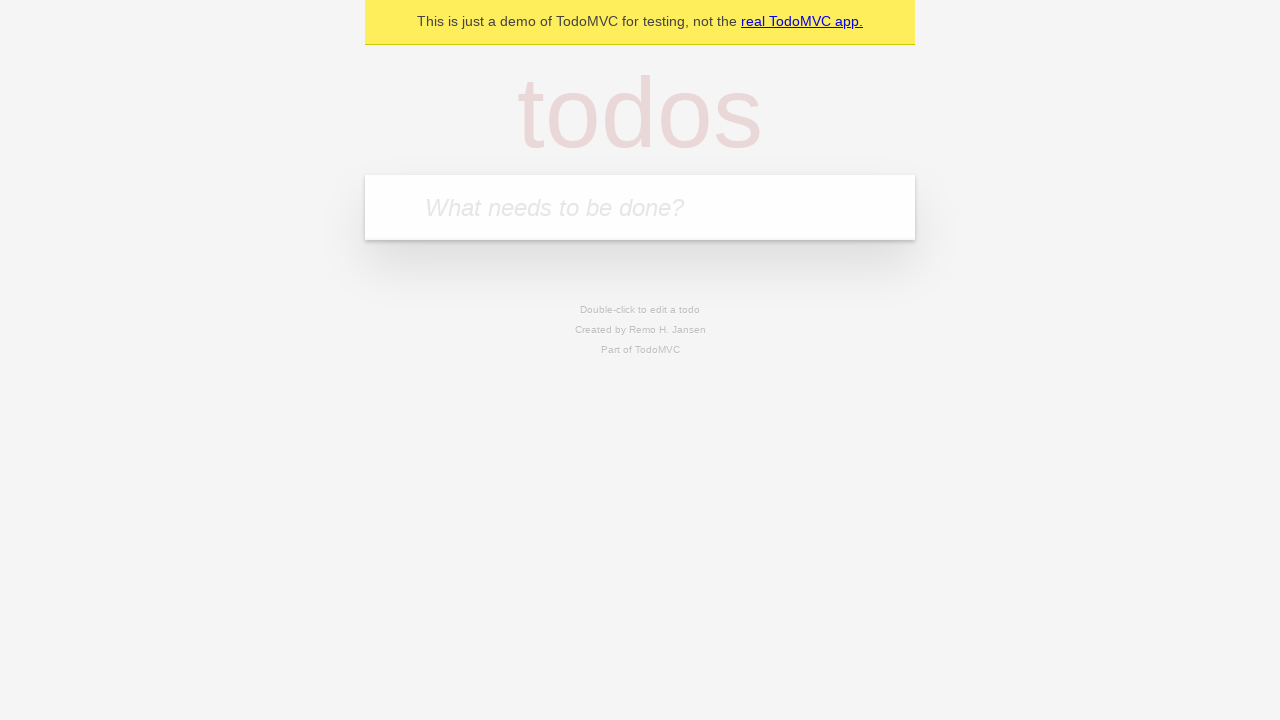

Filled first todo item: 'buy some cheese' on internal:attr=[placeholder="What needs to be done?"i]
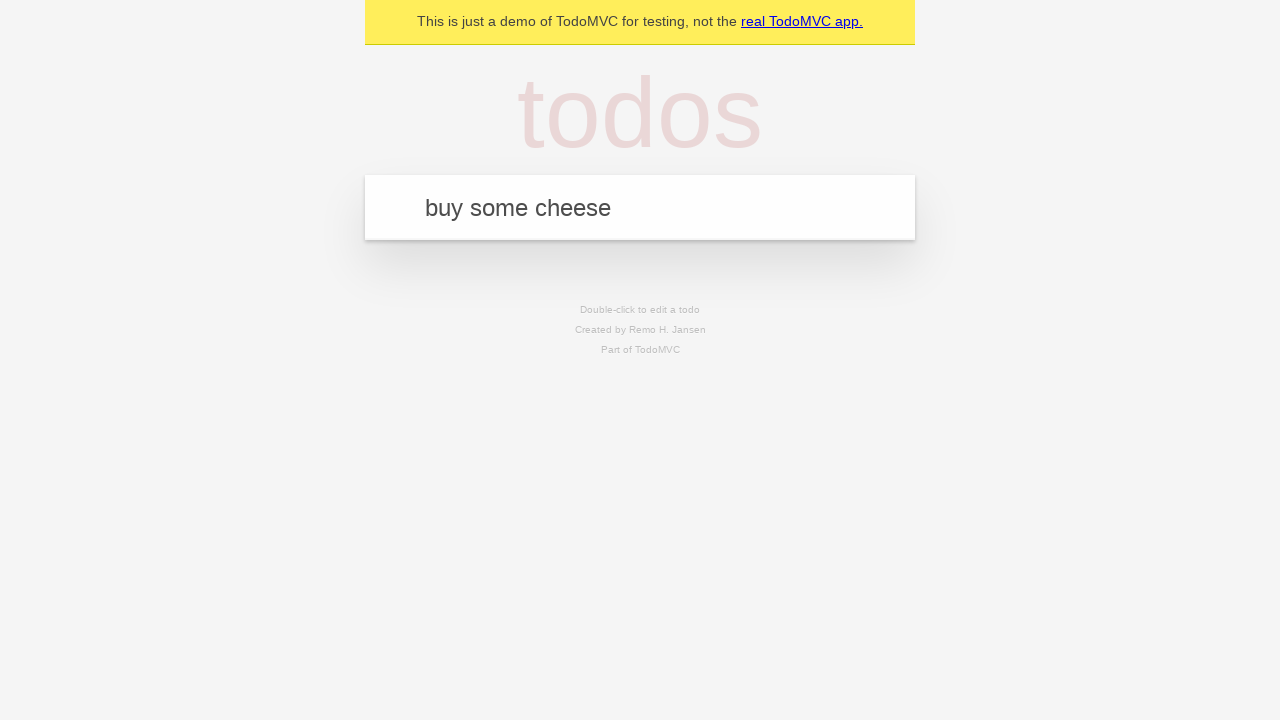

Pressed Enter to add first todo item on internal:attr=[placeholder="What needs to be done?"i]
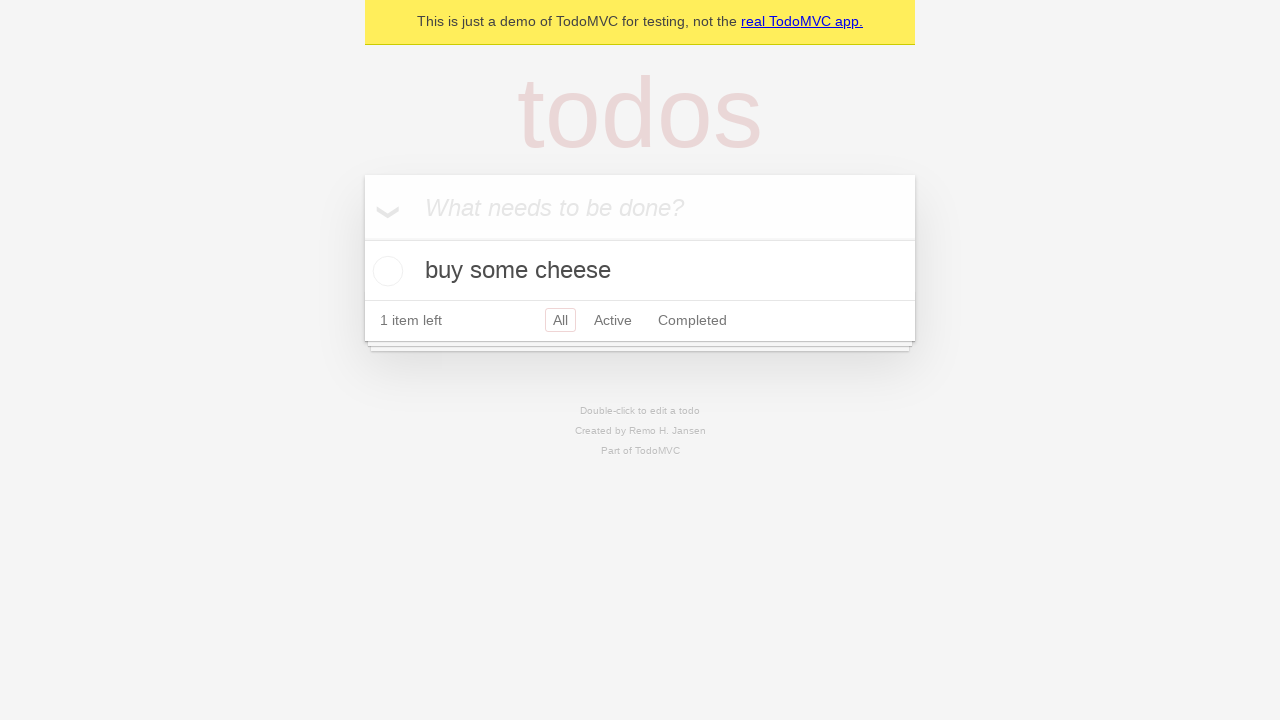

Filled second todo item: 'feed the cat' on internal:attr=[placeholder="What needs to be done?"i]
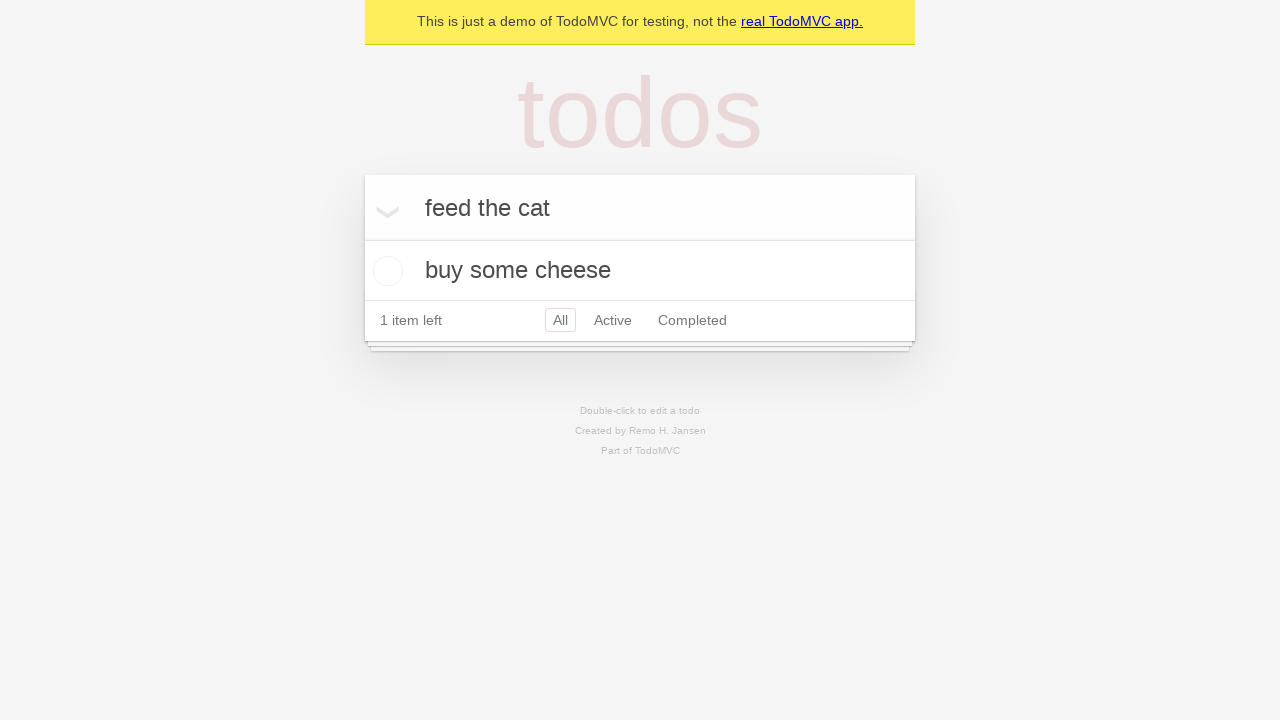

Pressed Enter to add second todo item on internal:attr=[placeholder="What needs to be done?"i]
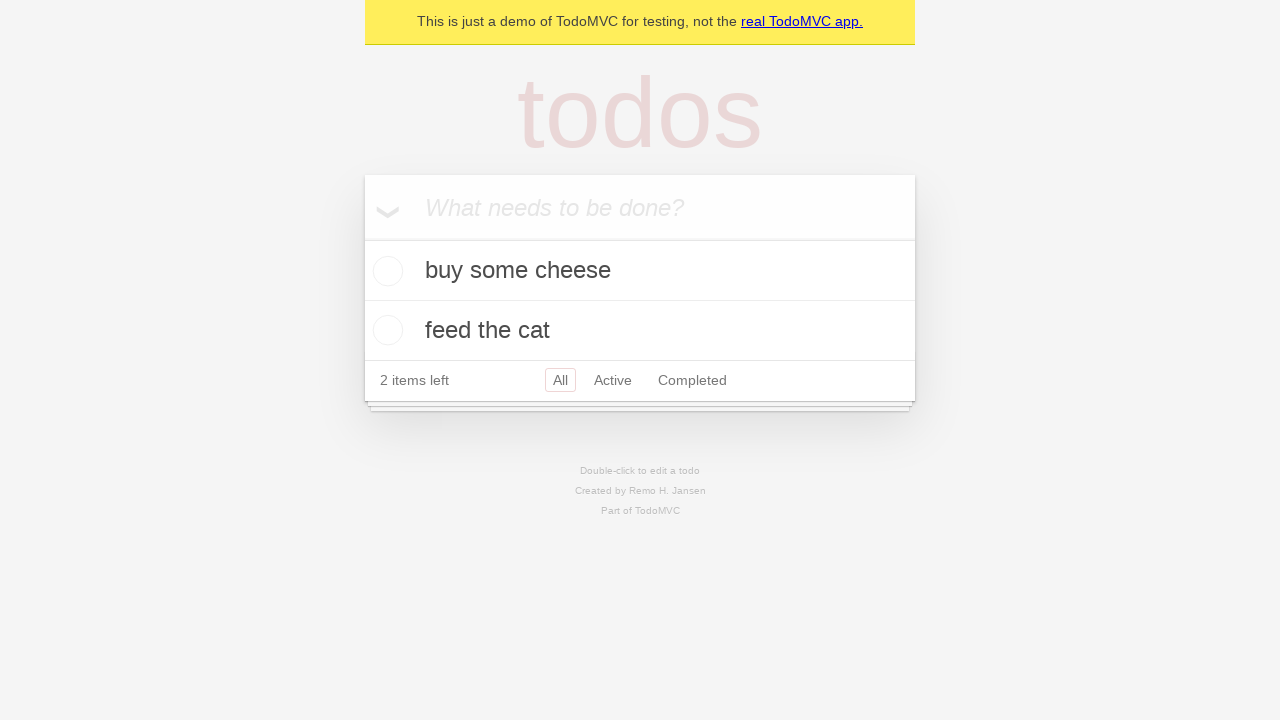

Located all todo items
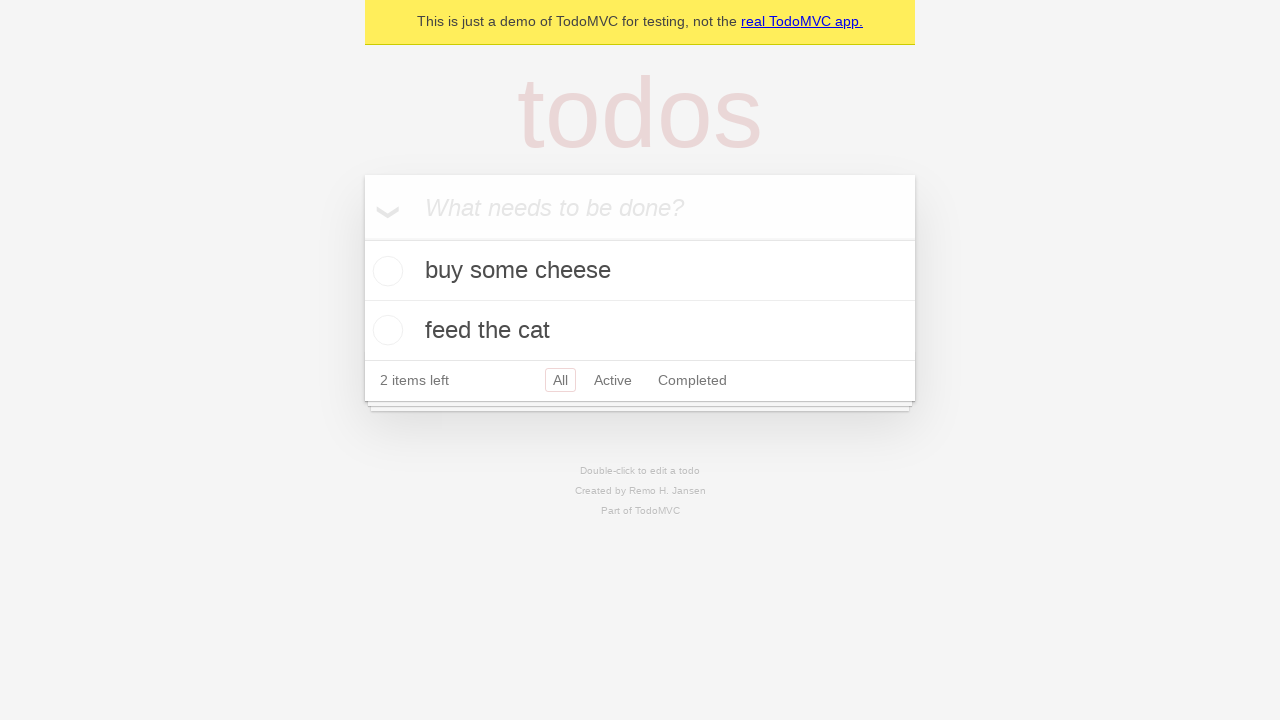

Located checkbox for first todo item
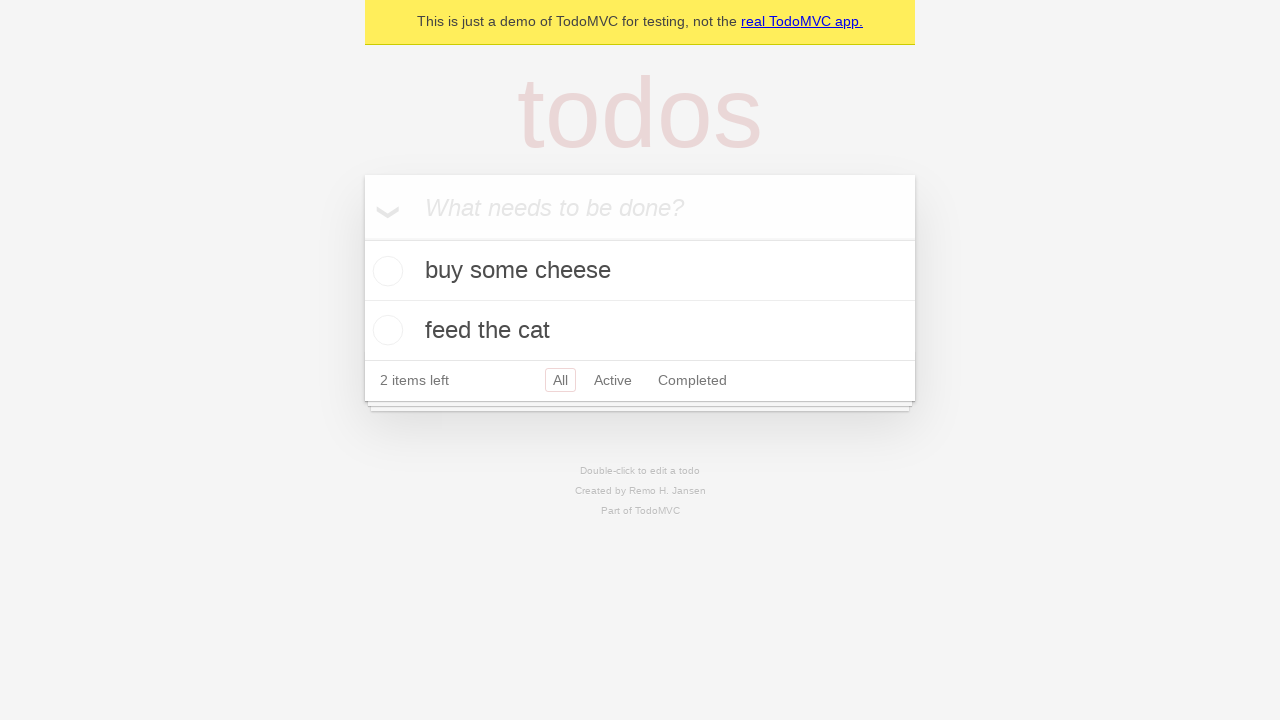

Checked the first todo item at (385, 271) on internal:testid=[data-testid="todo-item"s] >> nth=0 >> internal:role=checkbox
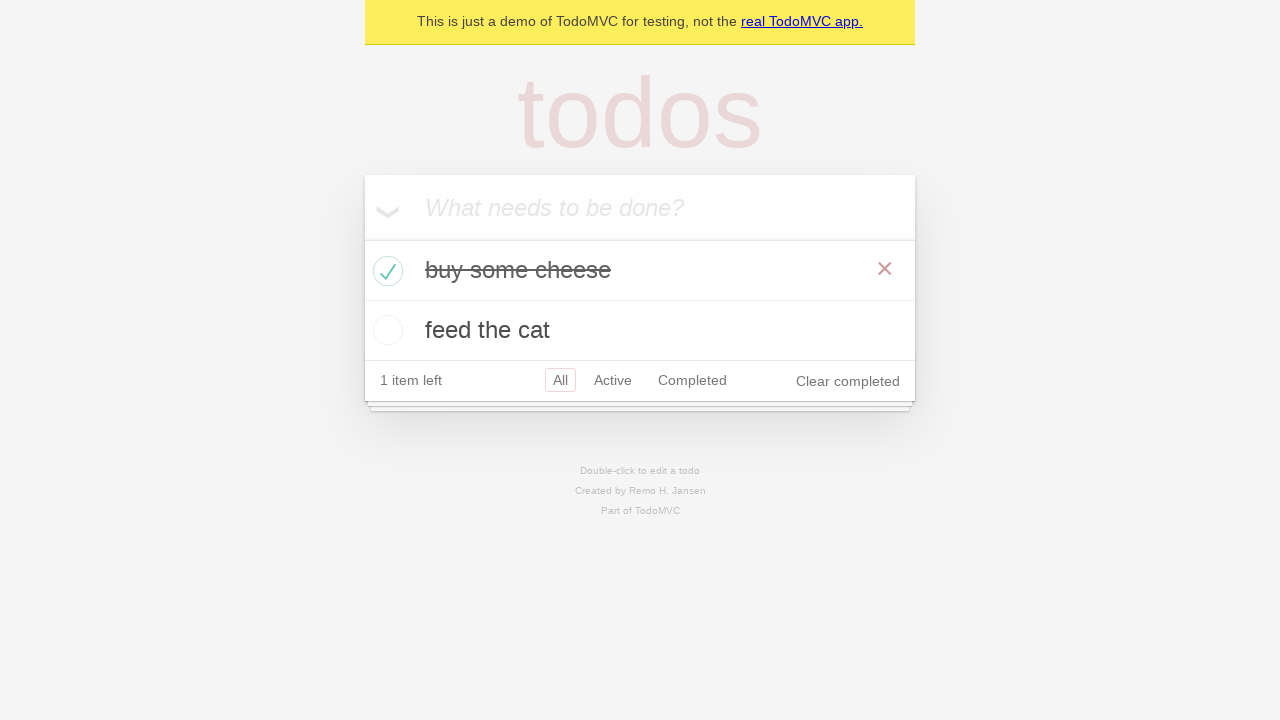

Reloaded the page to test data persistence
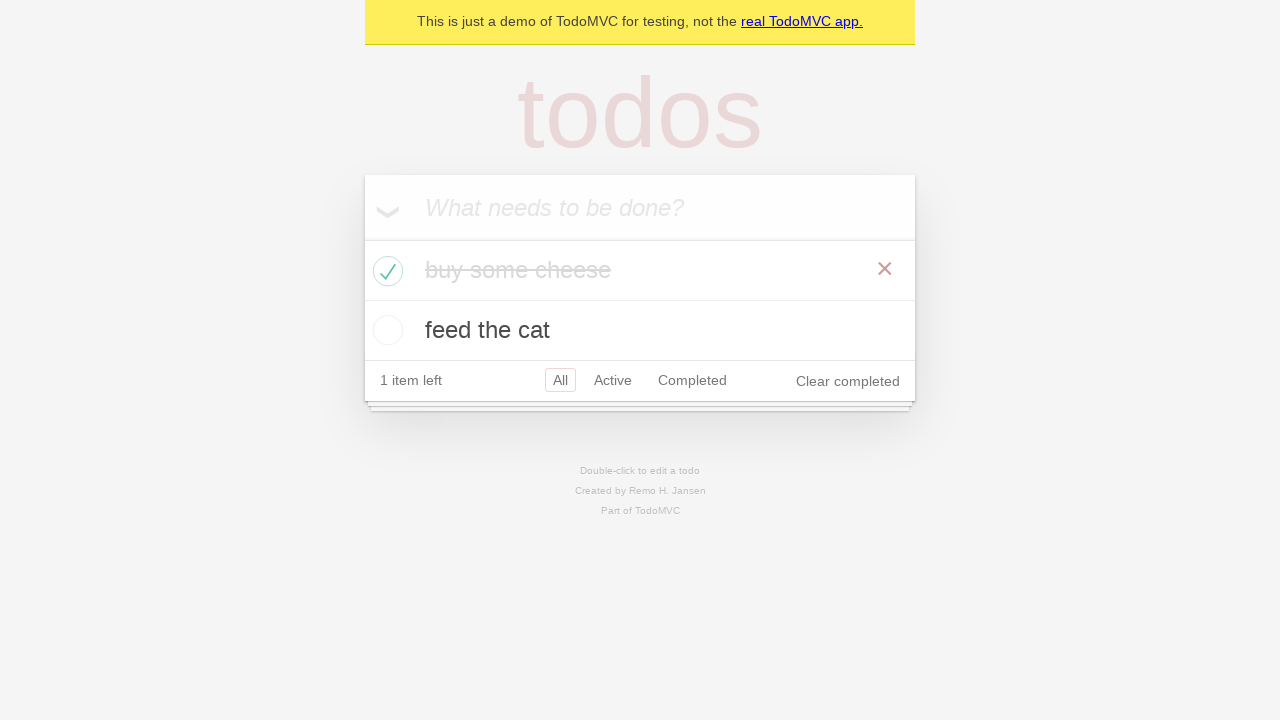

Waited for todo items to load after page reload
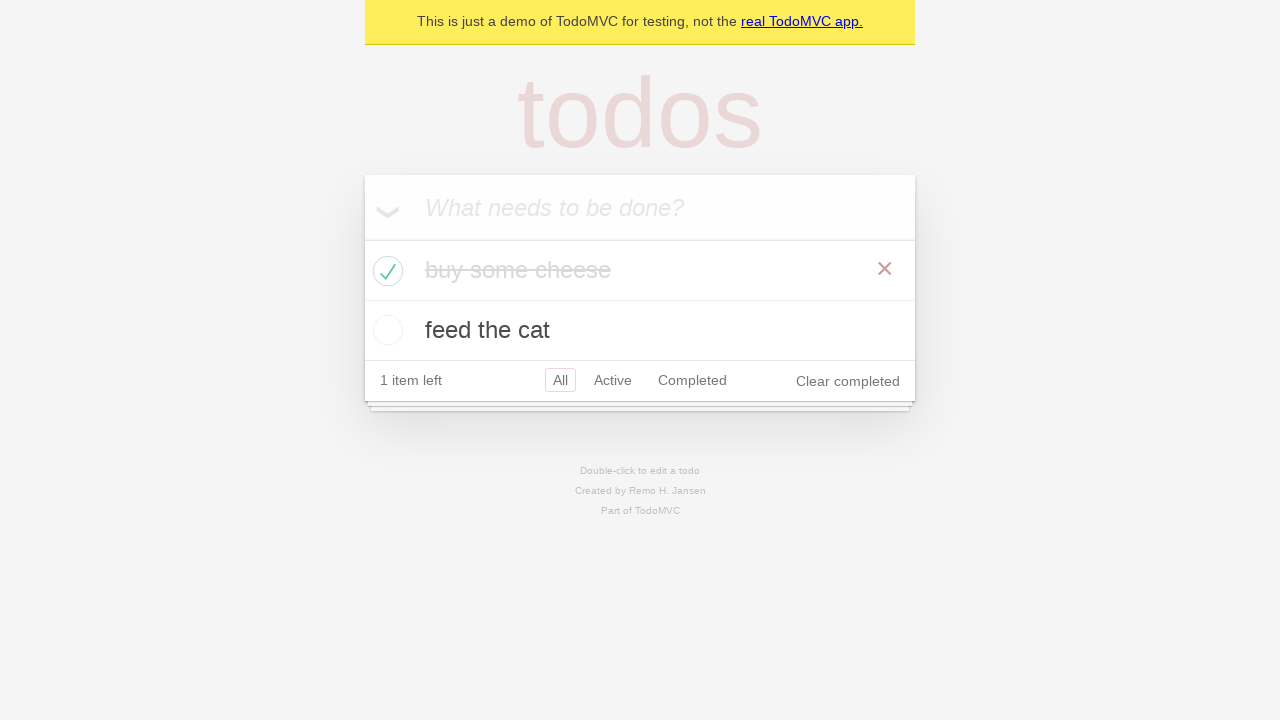

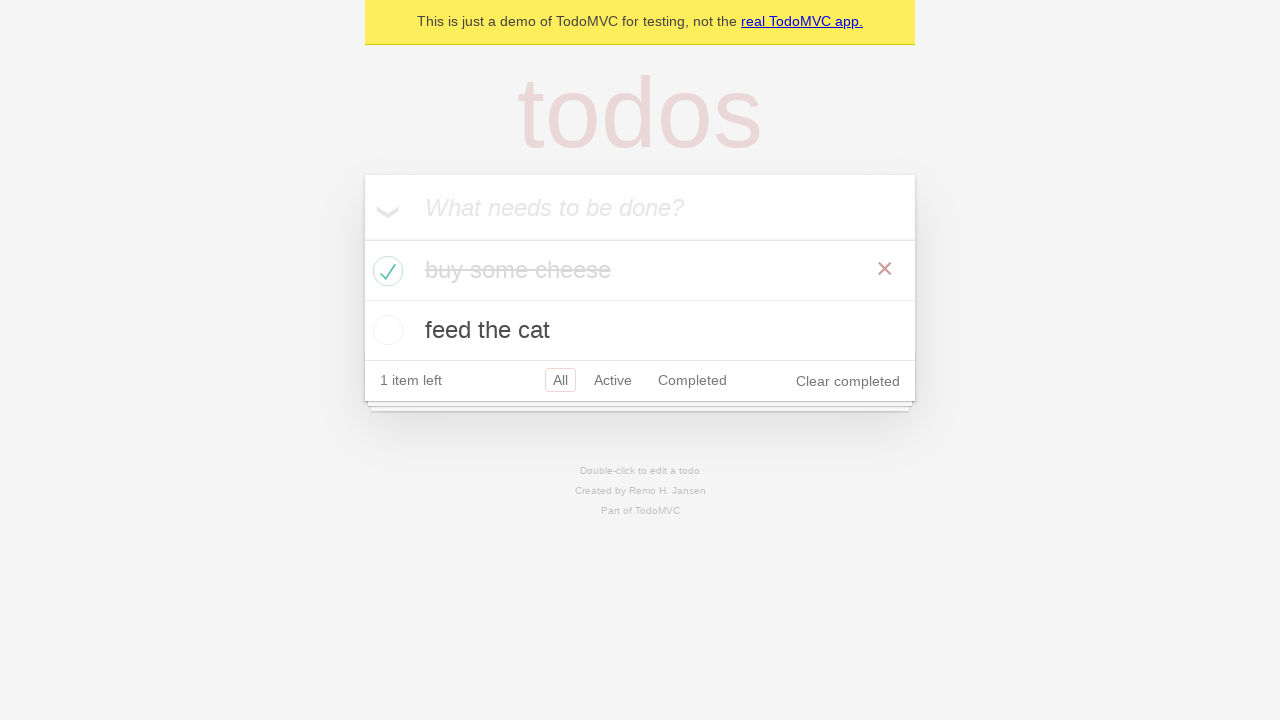